Tests selecting multiple non-consecutive items using Control/Command key and clicking on specific elements

Starting URL: https://automationfc.github.io/jquery-selectable/

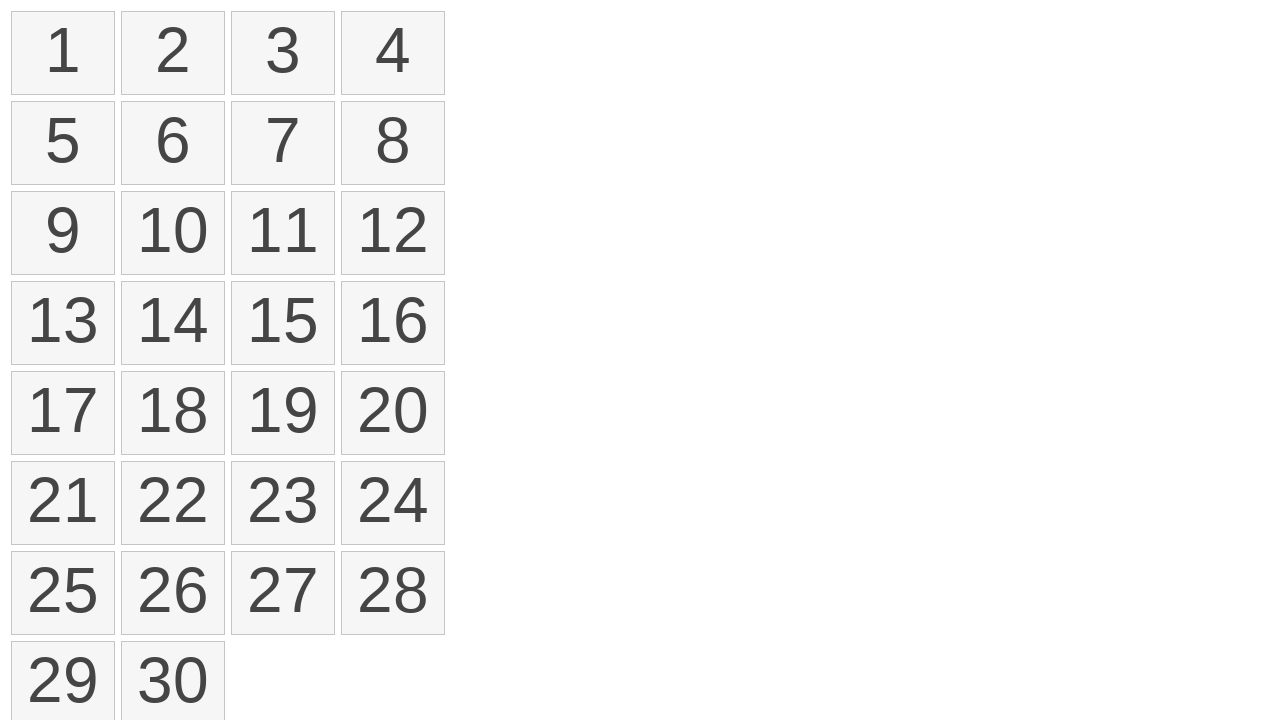

Located all selectable number items from the list
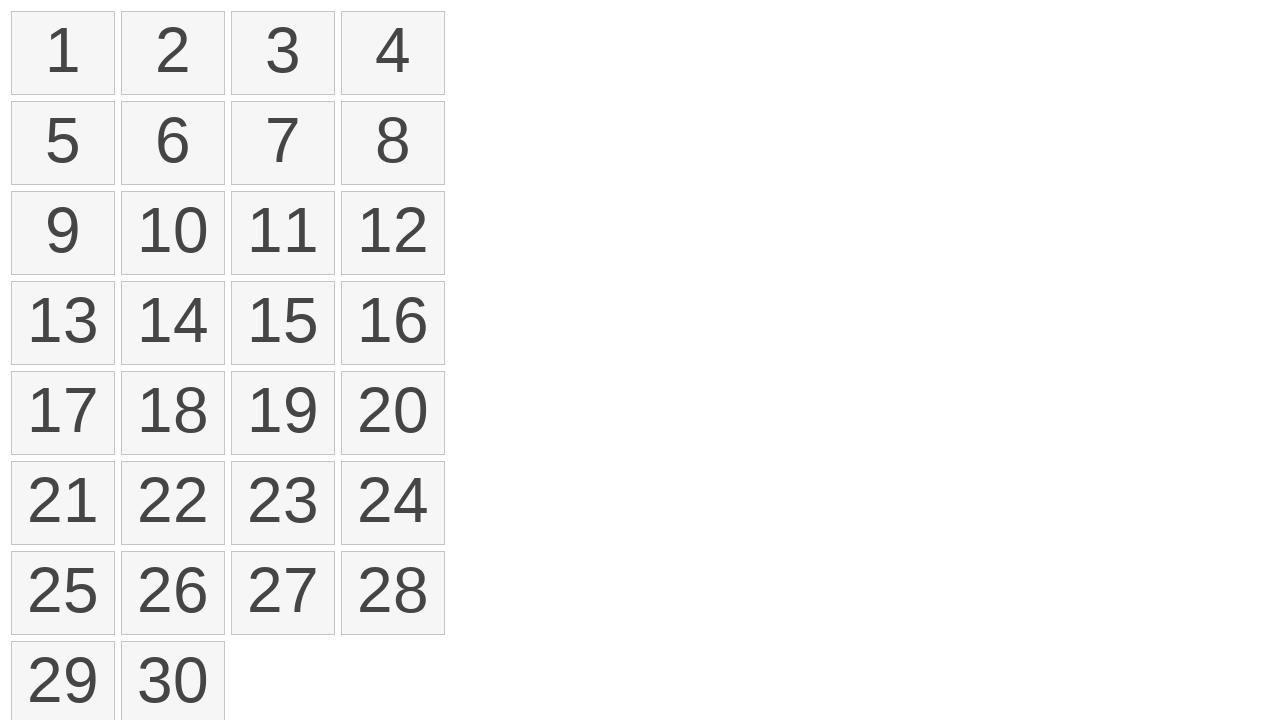

Determined modifier key for OS: Meta
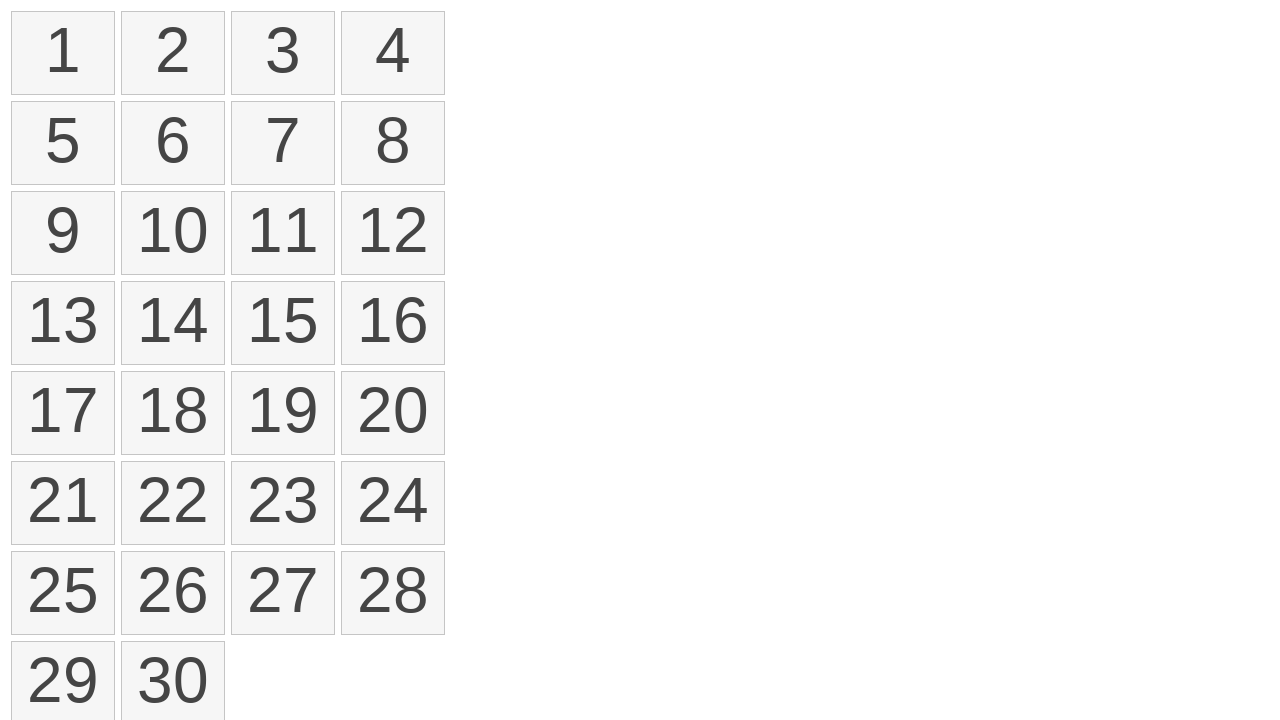

Pressed and held Meta key
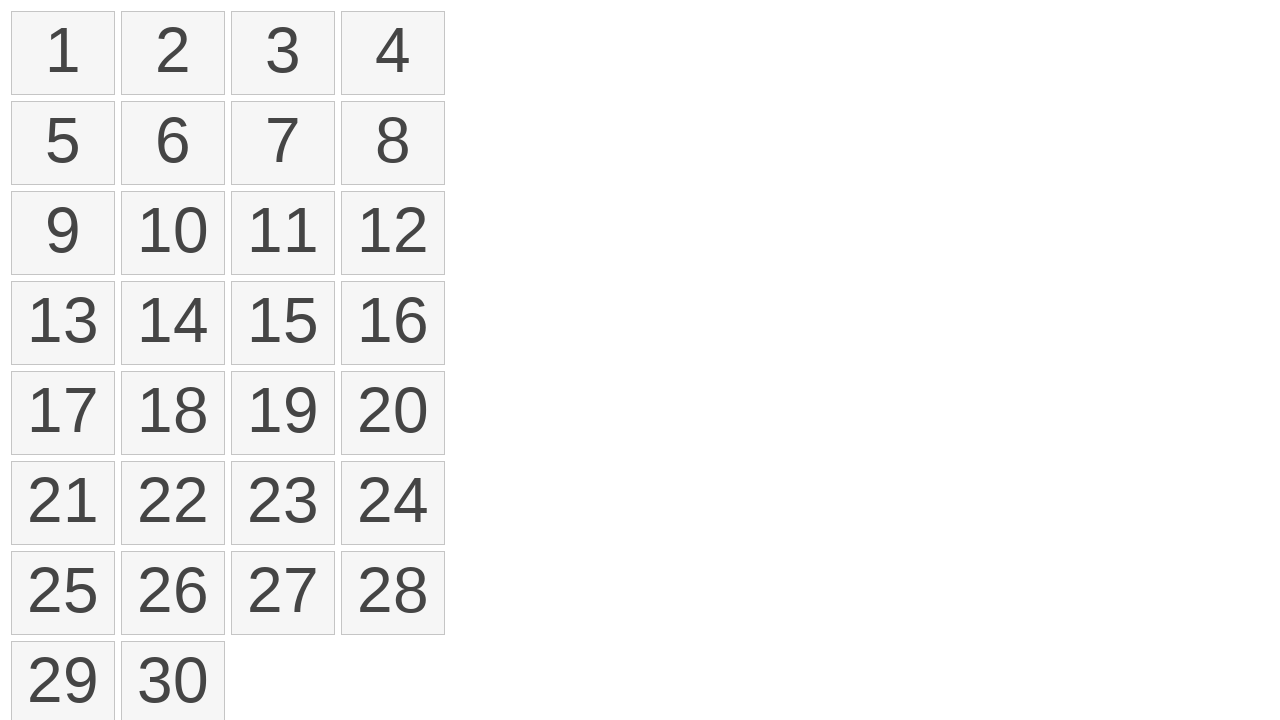

Clicked item at index 2 while holding modifier key at (283, 53) on ol#selectable>li >> nth=2
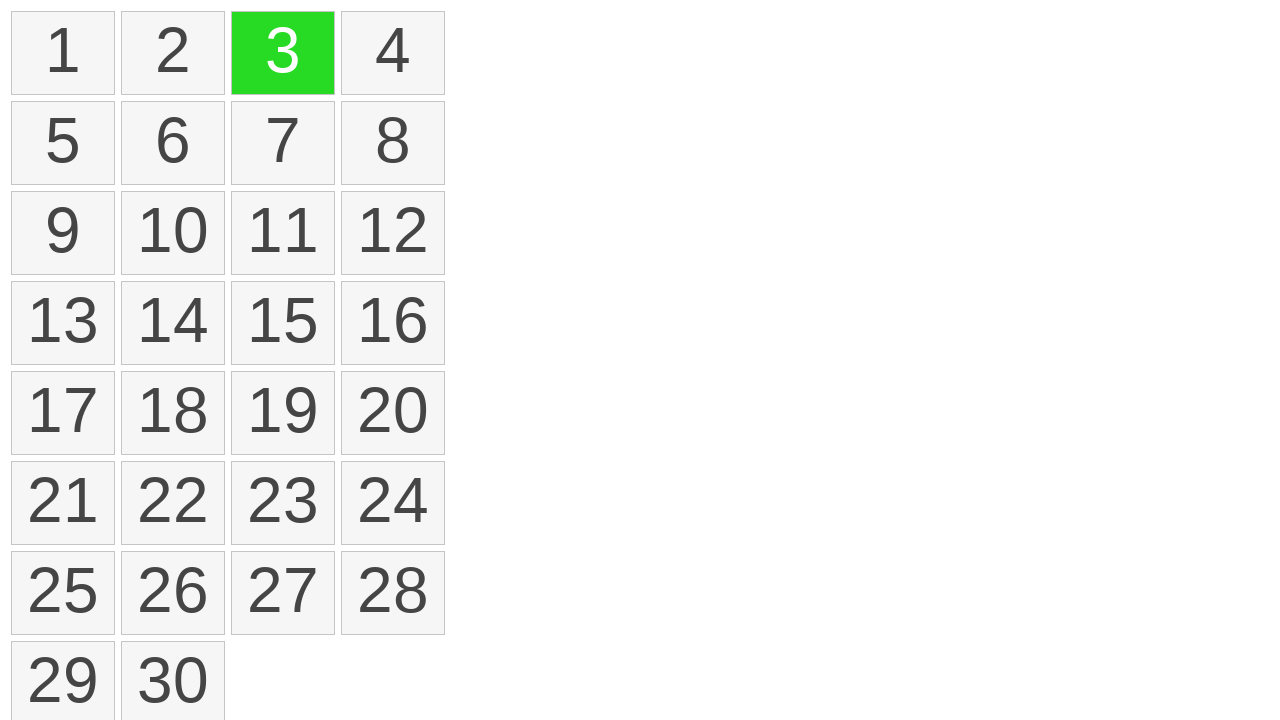

Clicked item at index 5 while holding modifier key at (173, 143) on ol#selectable>li >> nth=5
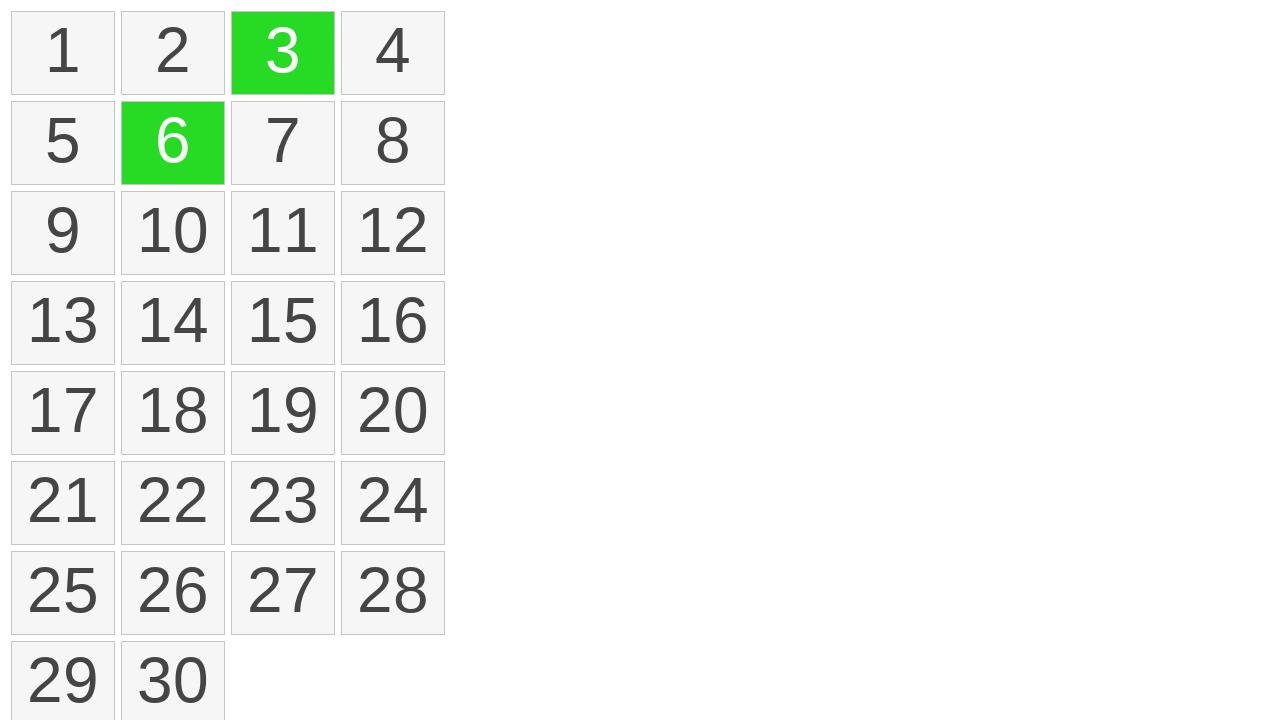

Clicked item at index 11 while holding modifier key at (393, 233) on ol#selectable>li >> nth=11
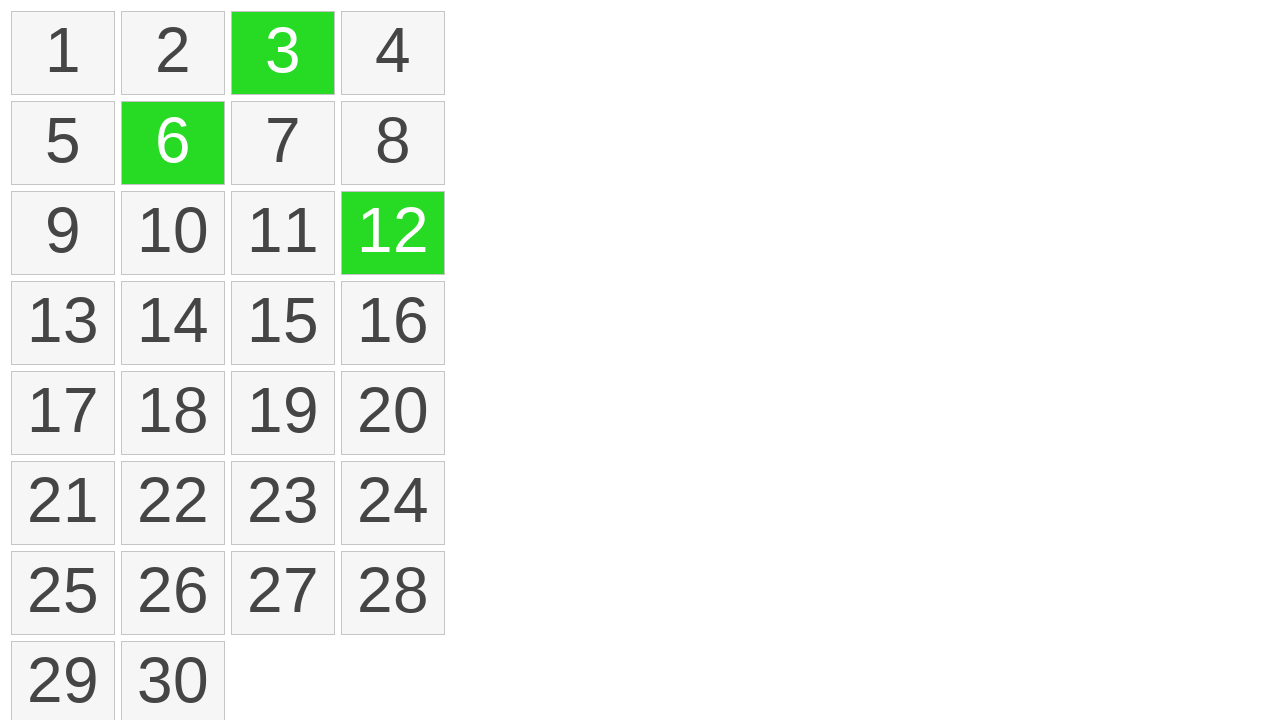

Clicked item at index 13 while holding modifier key at (173, 323) on ol#selectable>li >> nth=13
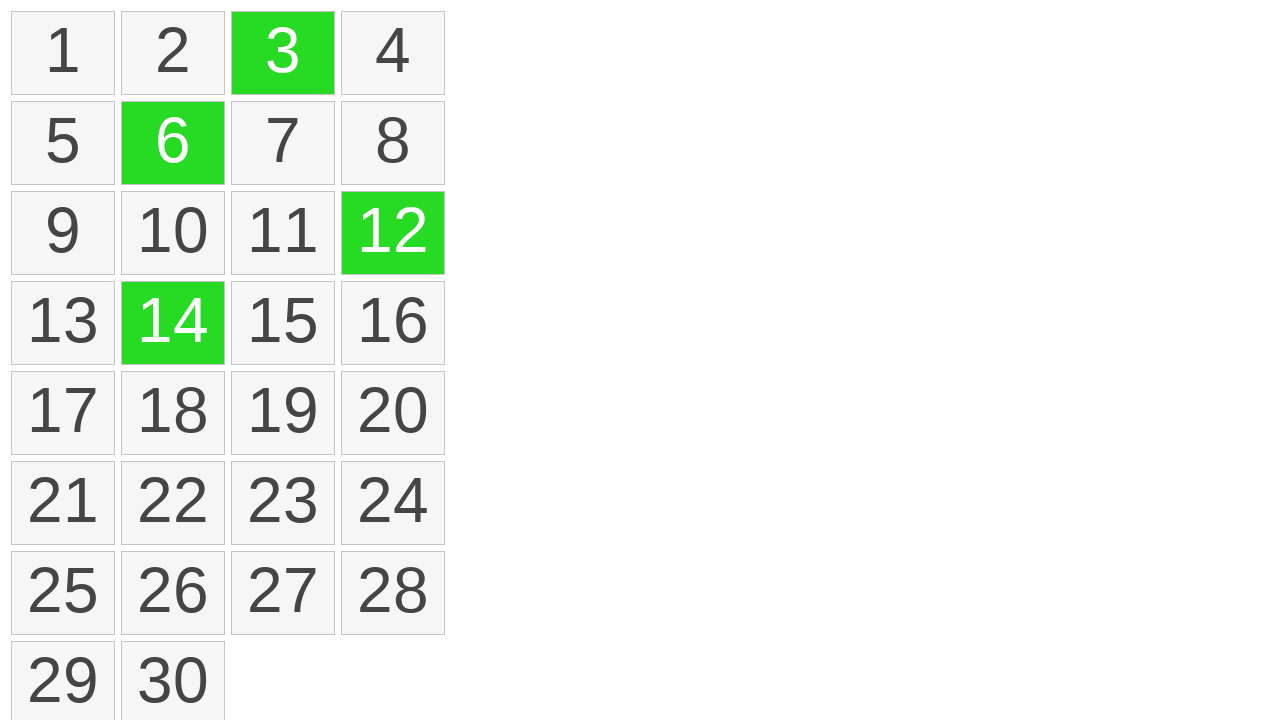

Clicked item at index 19 while holding modifier key at (393, 413) on ol#selectable>li >> nth=19
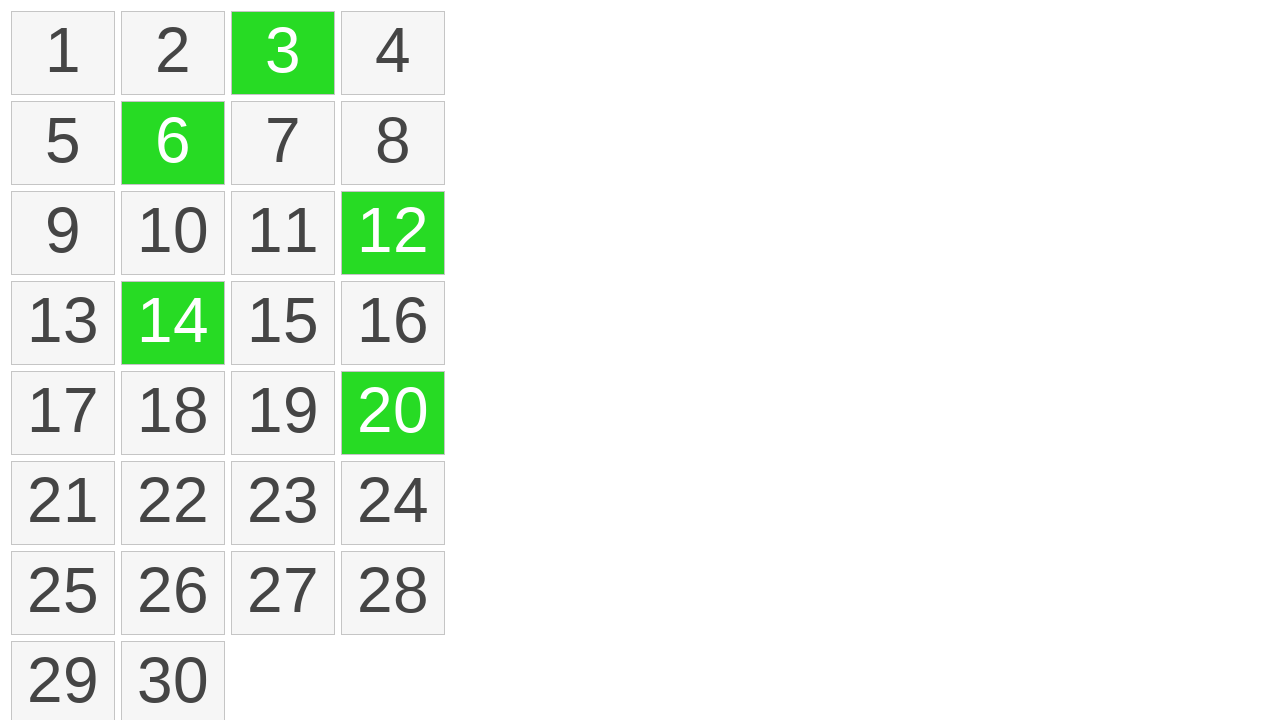

Released Meta key
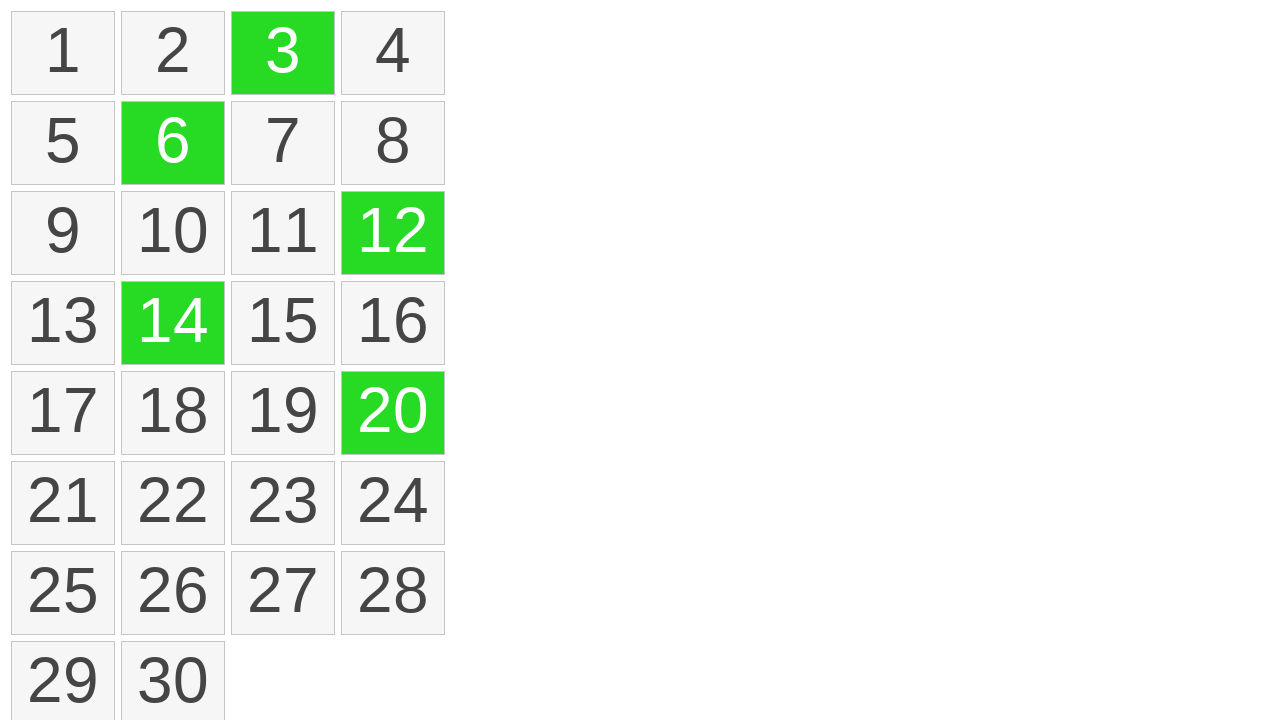

Located all selected items with ui-selected class
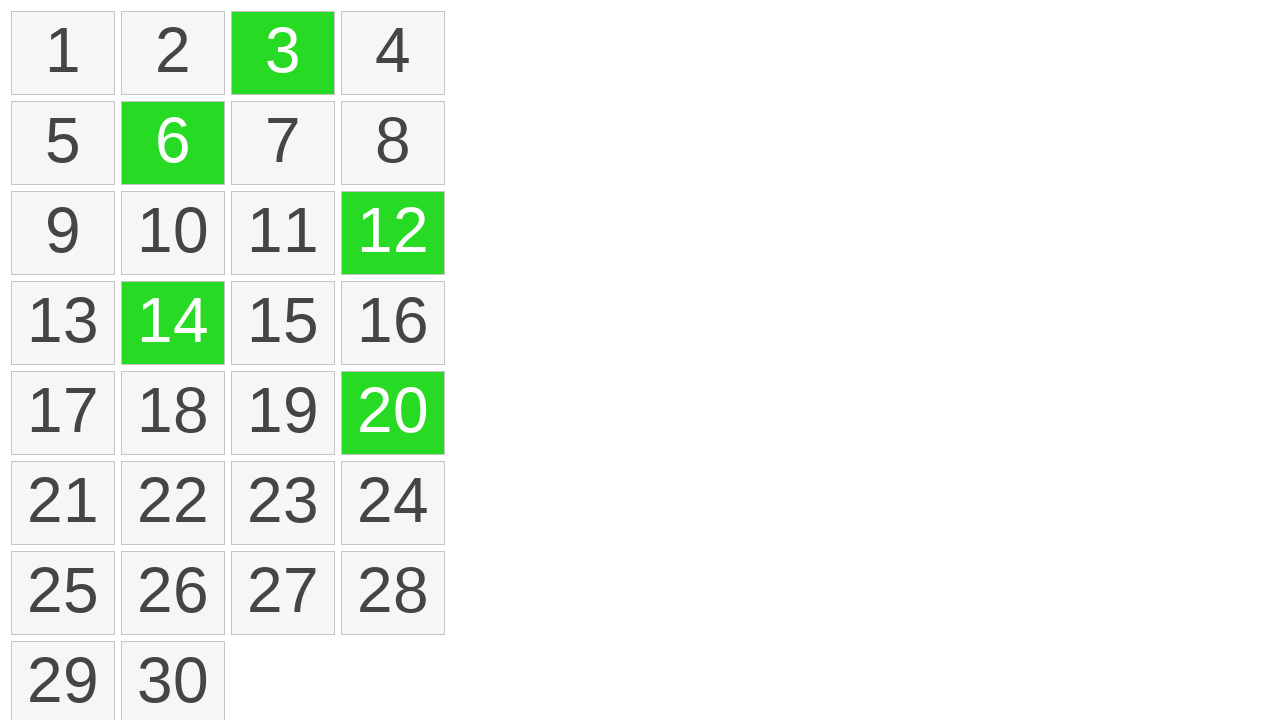

Verified that exactly 5 items are selected
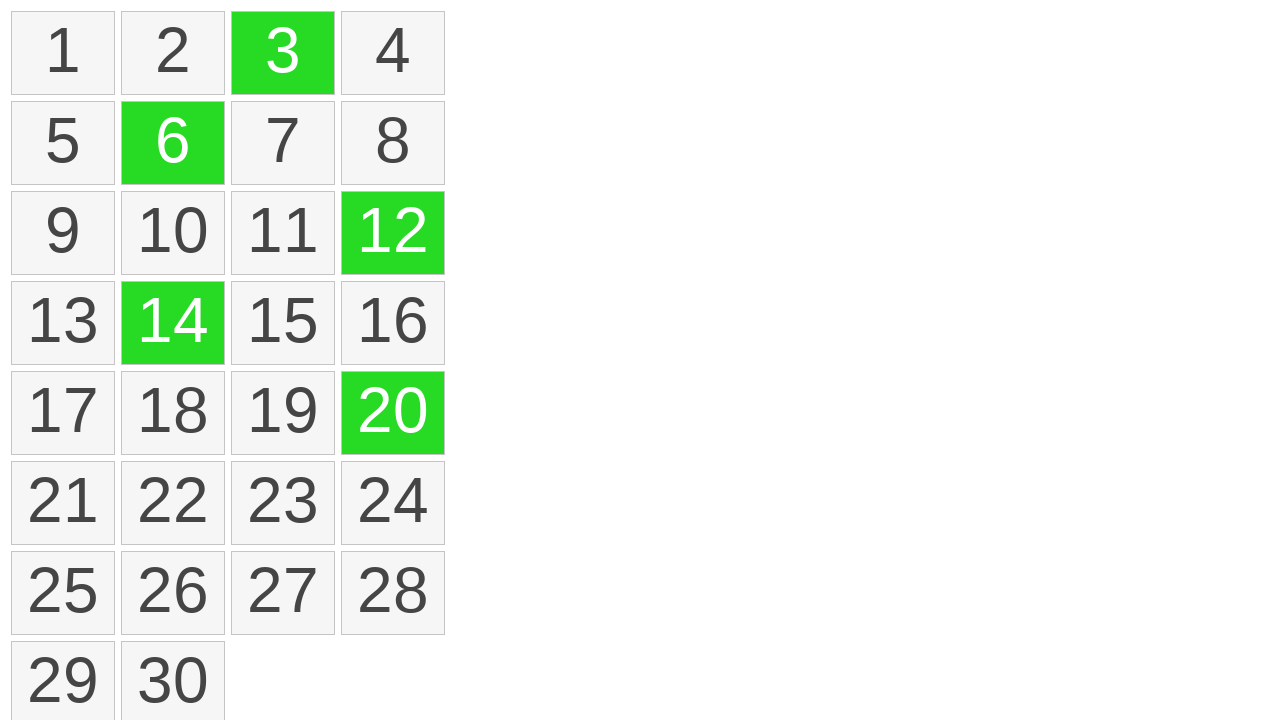

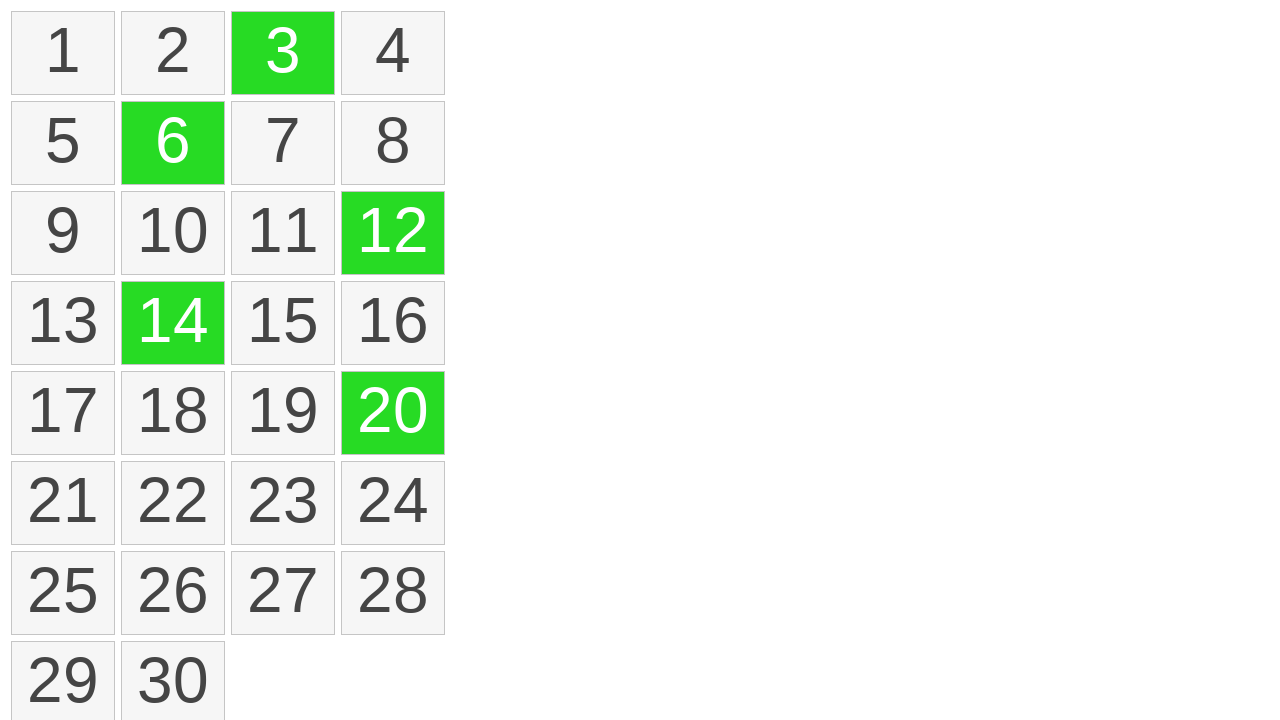